Tests the Python.org search functionality by entering "pycon" as a search query and submitting the form

Starting URL: http://www.python.org

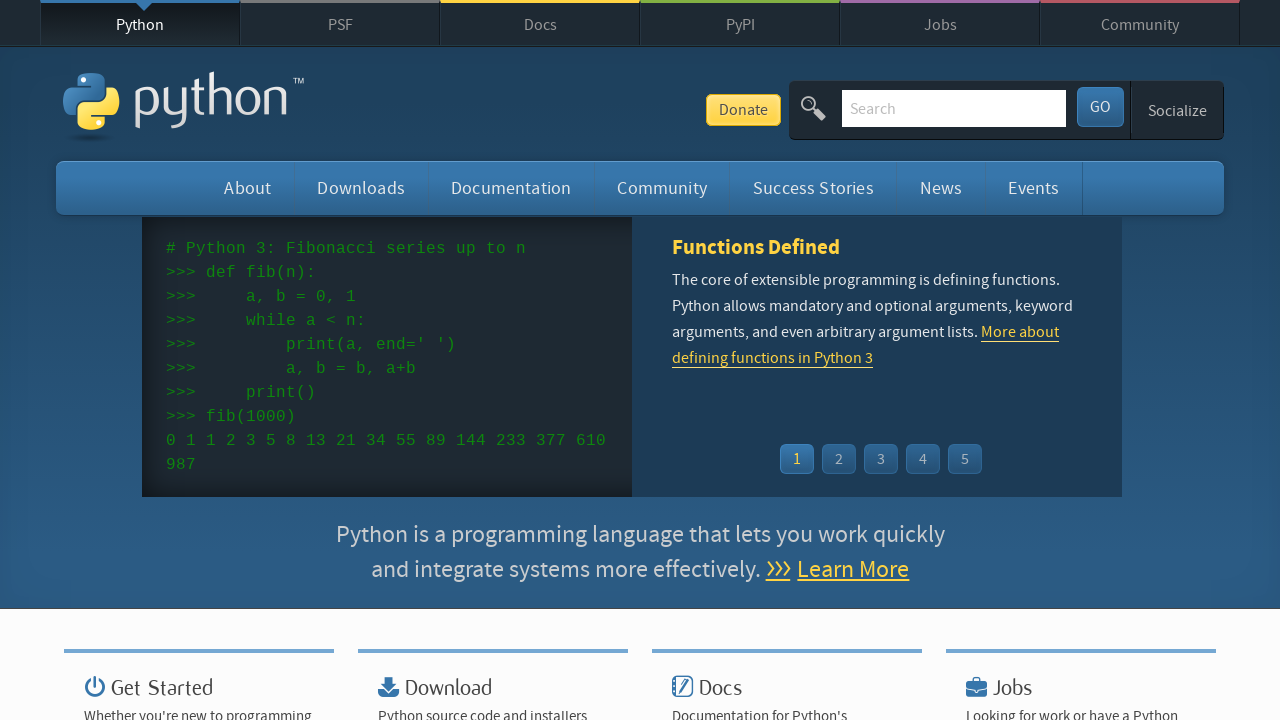

Filled search box with 'pycon' on input[name='q']
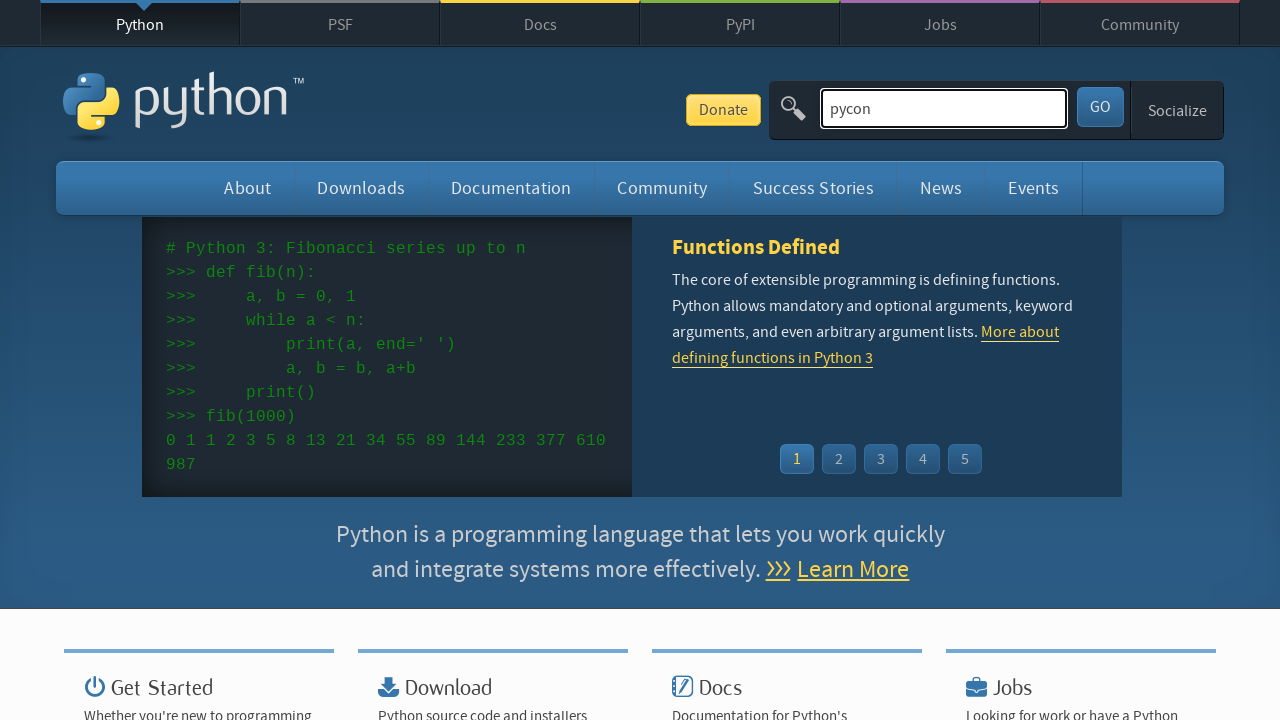

Pressed Enter to submit search form on input[name='q']
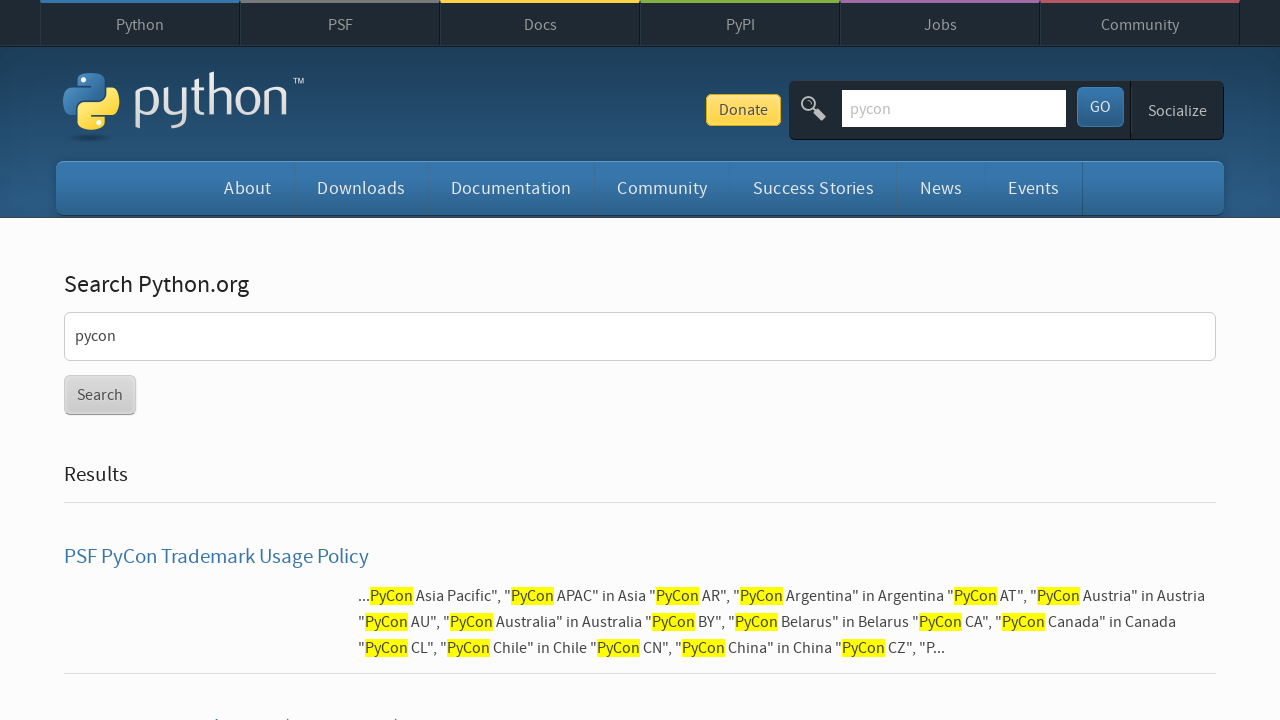

Search results page loaded
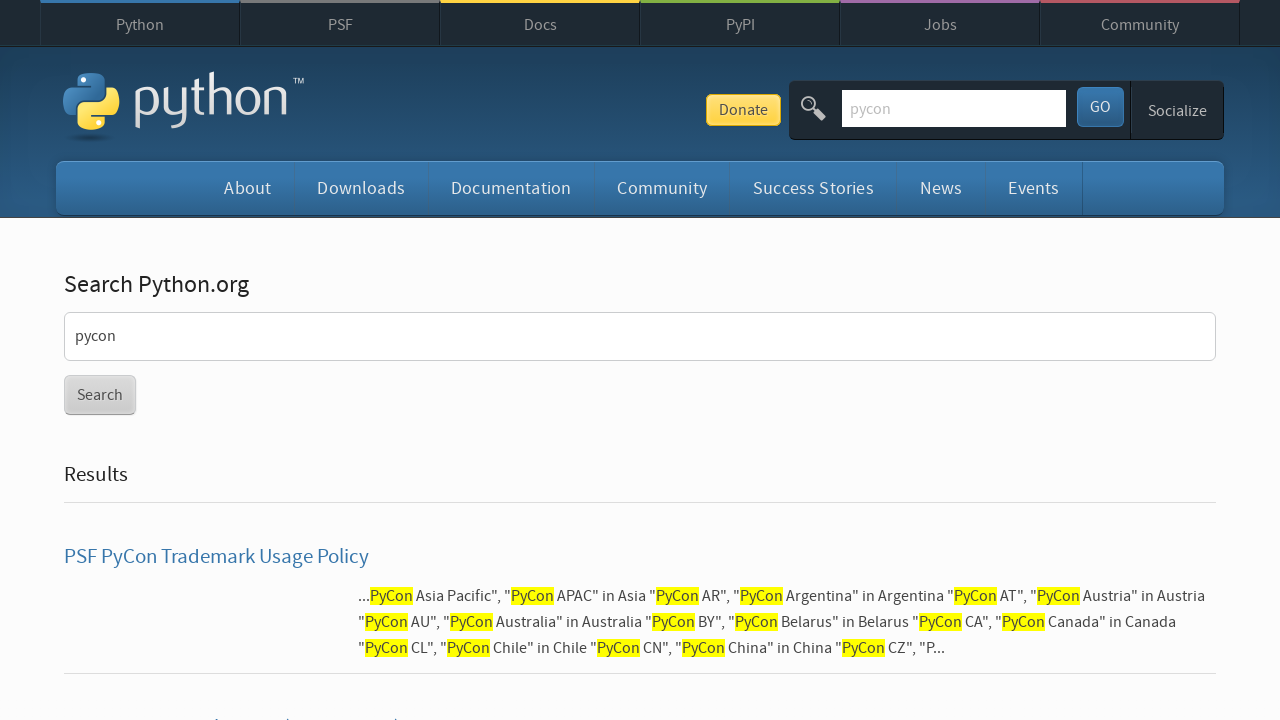

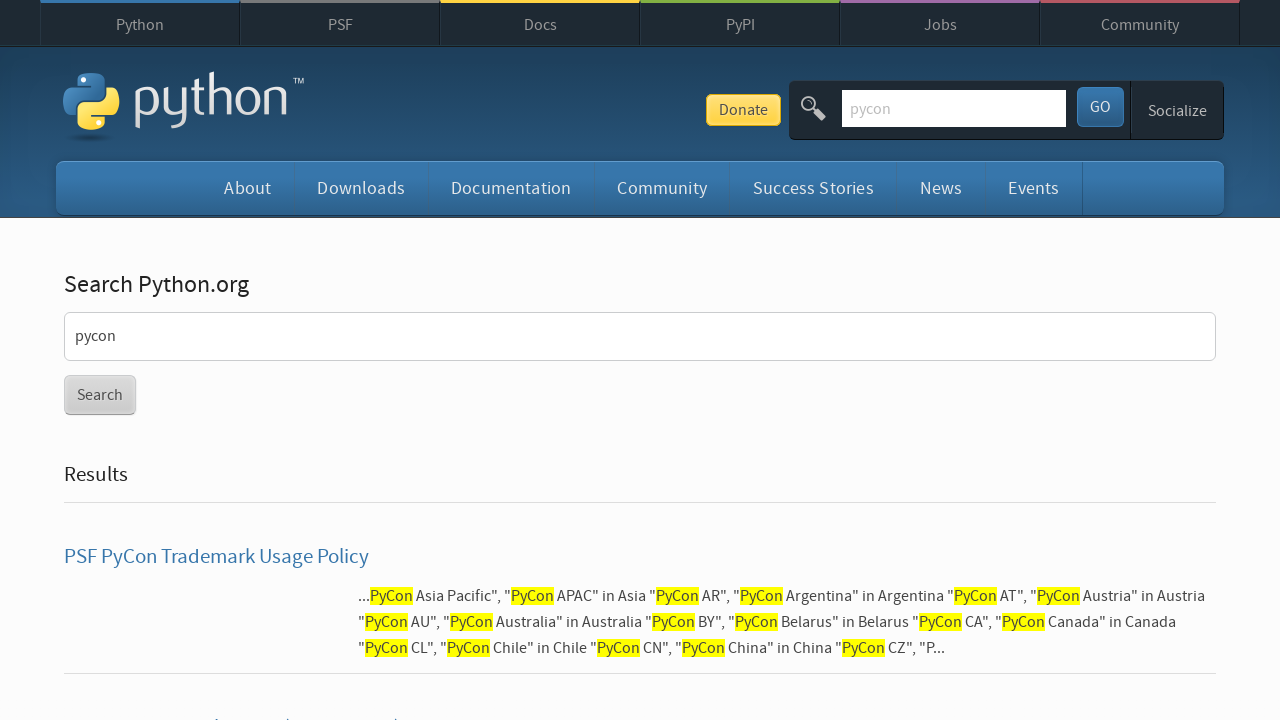